Tests left-clicking a dropdown button to verify it opens and displays the expected menu options

Starting URL: https://bonigarcia.dev/selenium-webdriver-java/dropdown-menu.html

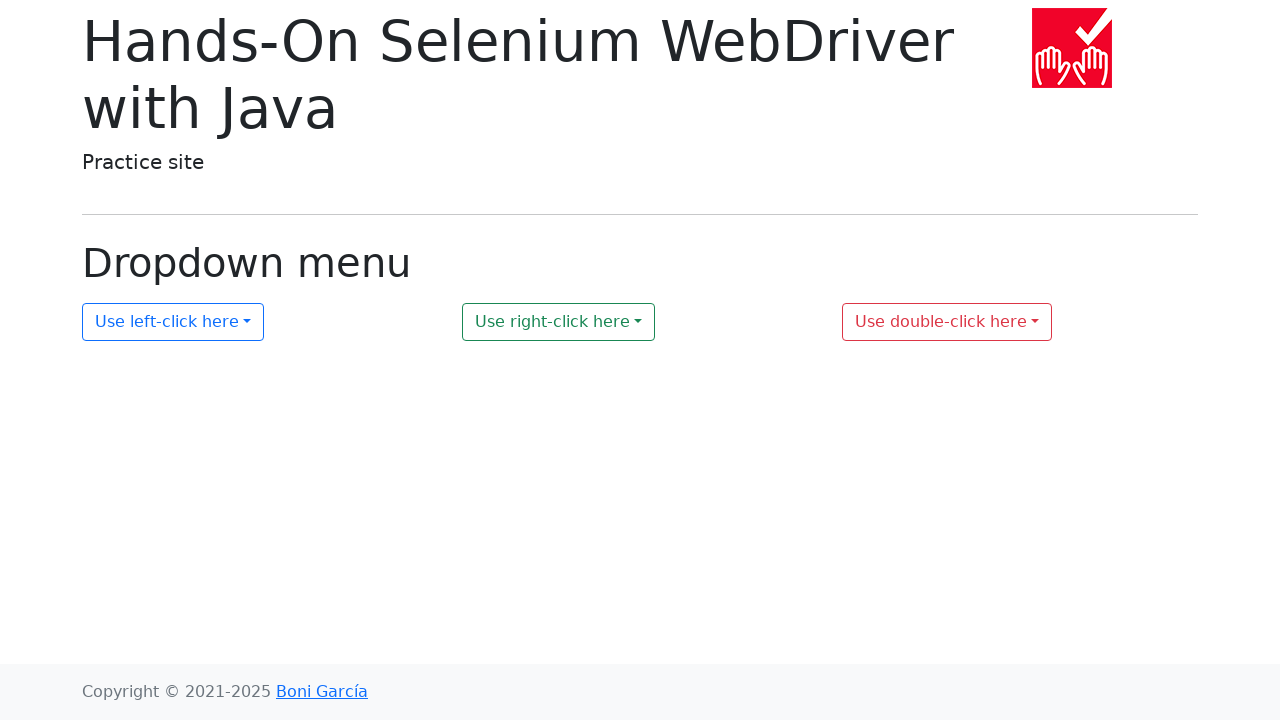

Left-clicked the dropdown button with id 'my-dropdown-1' at (173, 322) on xpath=//button[@id='my-dropdown-1']
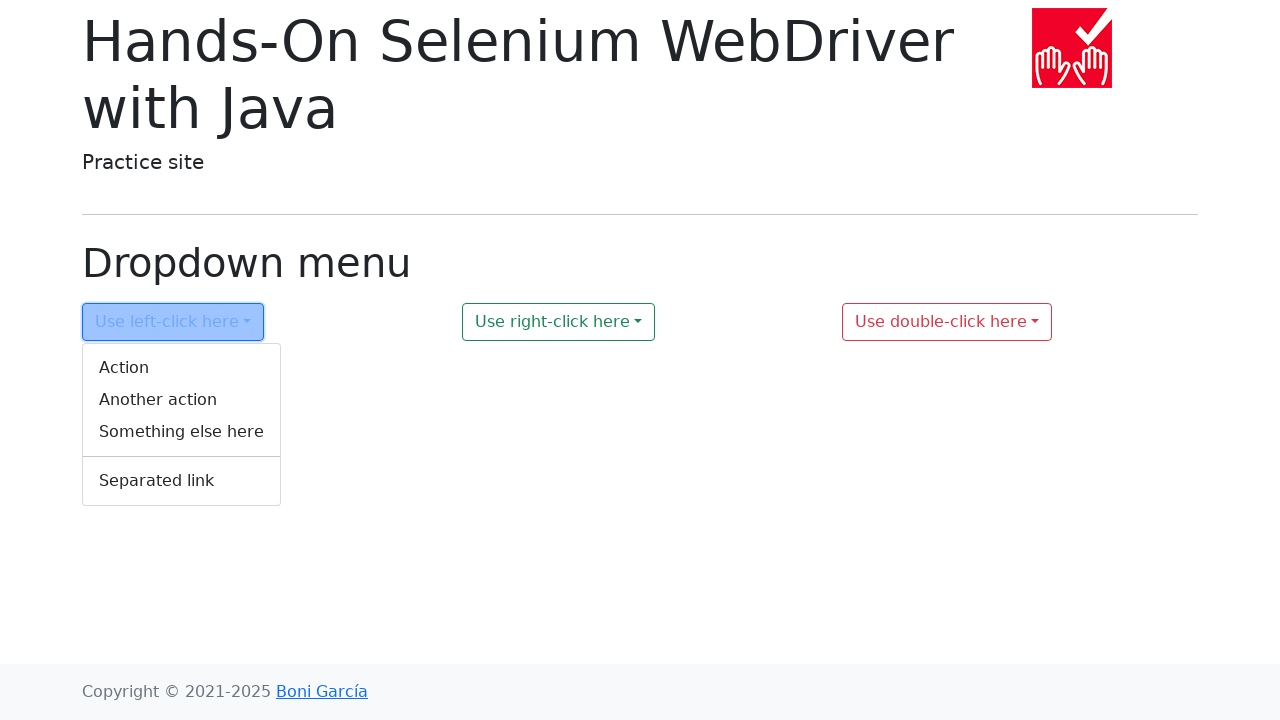

Dropdown menu appeared and is now visible
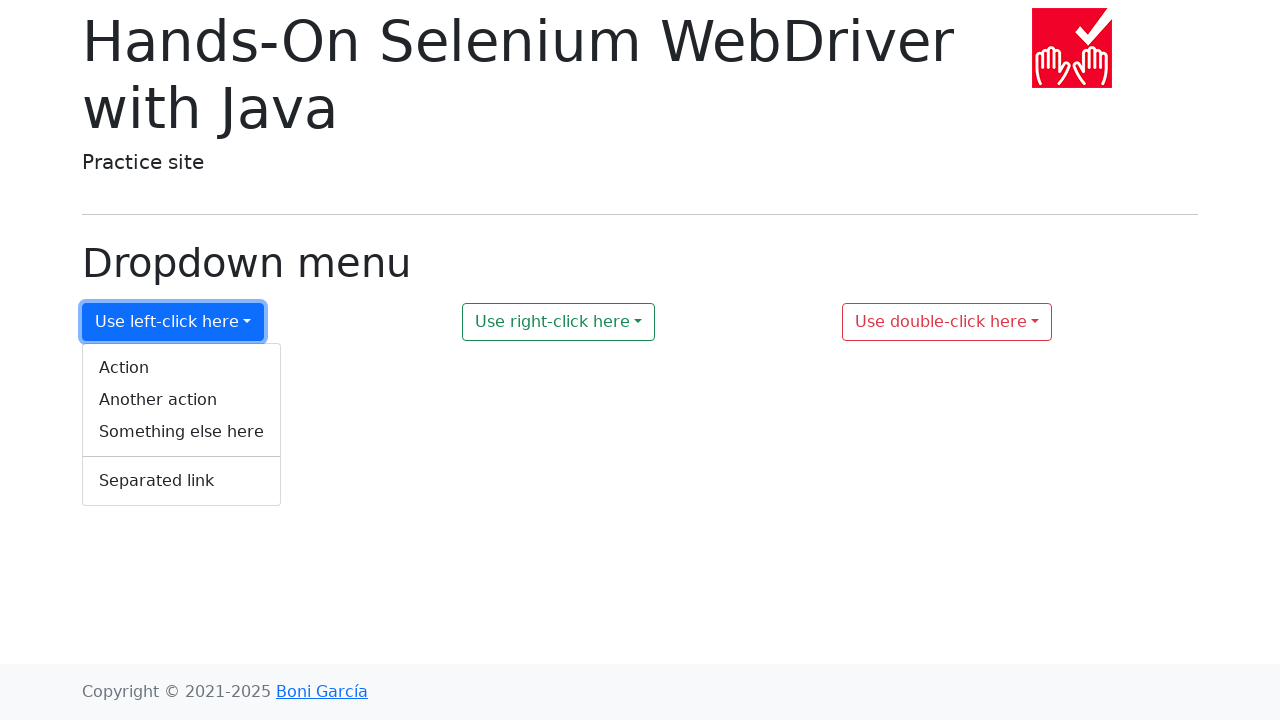

Retrieved all dropdown menu option texts
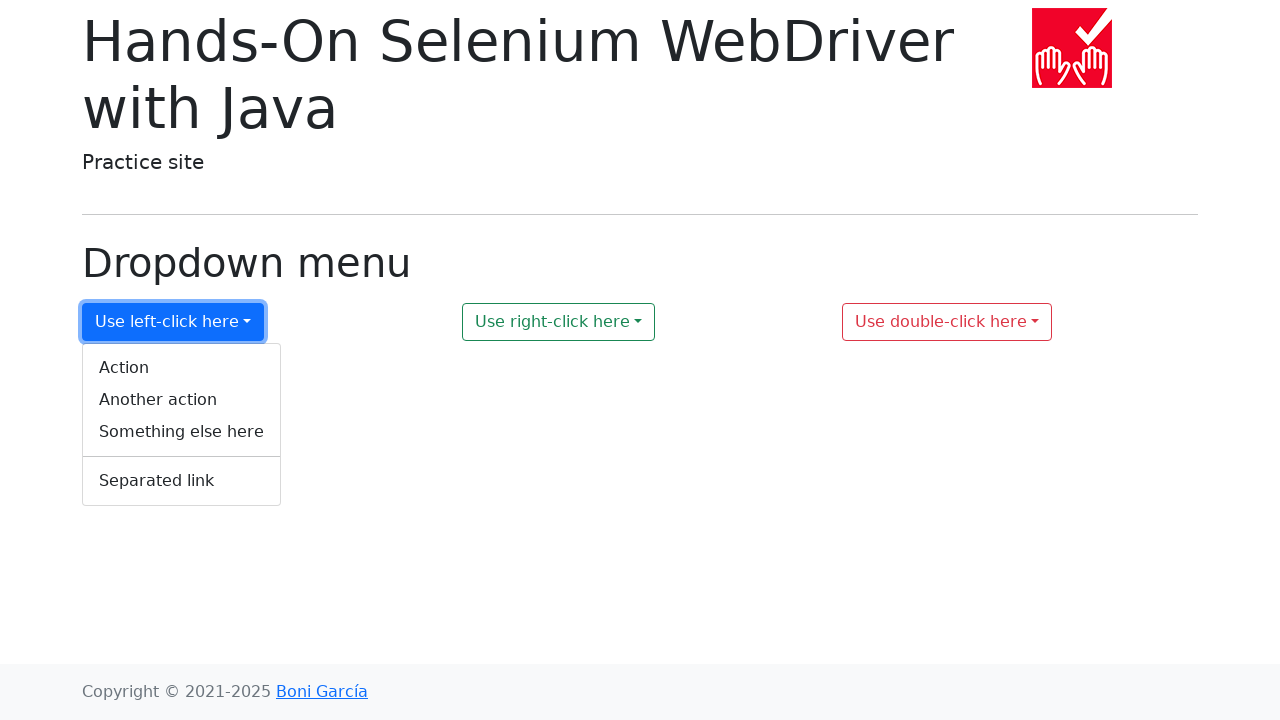

Verified dropdown menu displays all expected options: Action, Another action, Something else here, Separated link
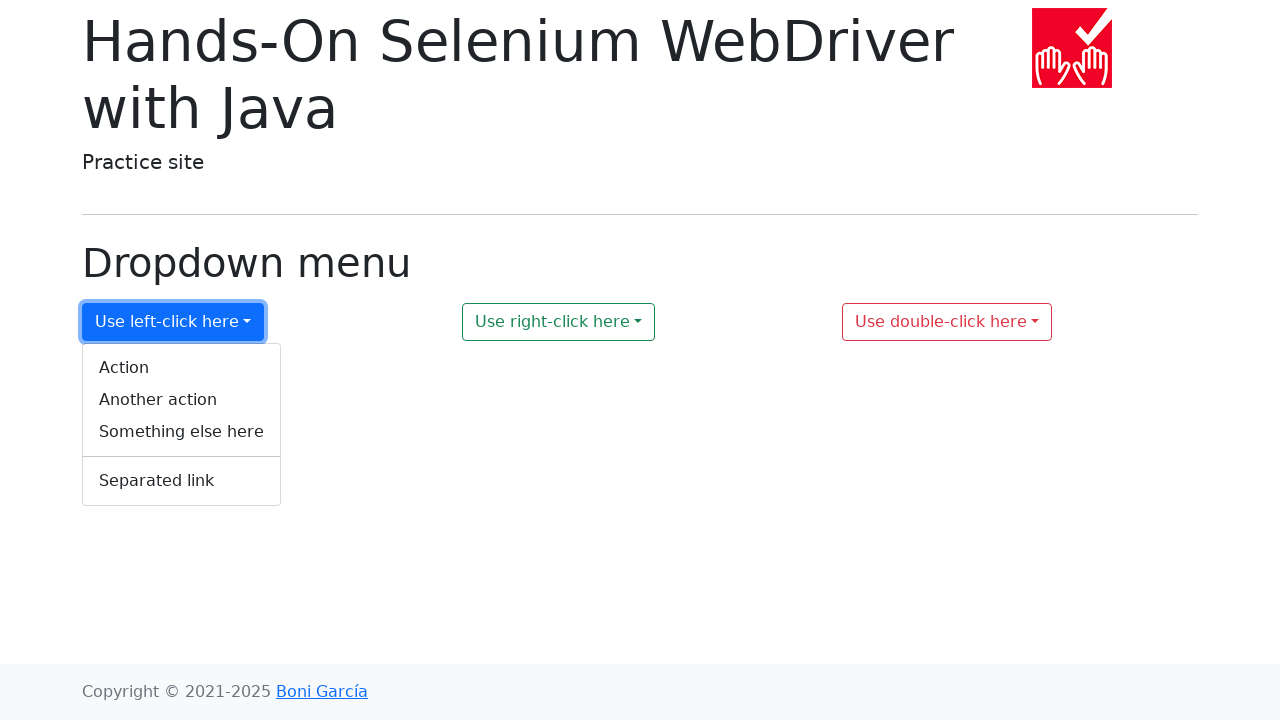

Retrieved the computed background color of the dropdown button
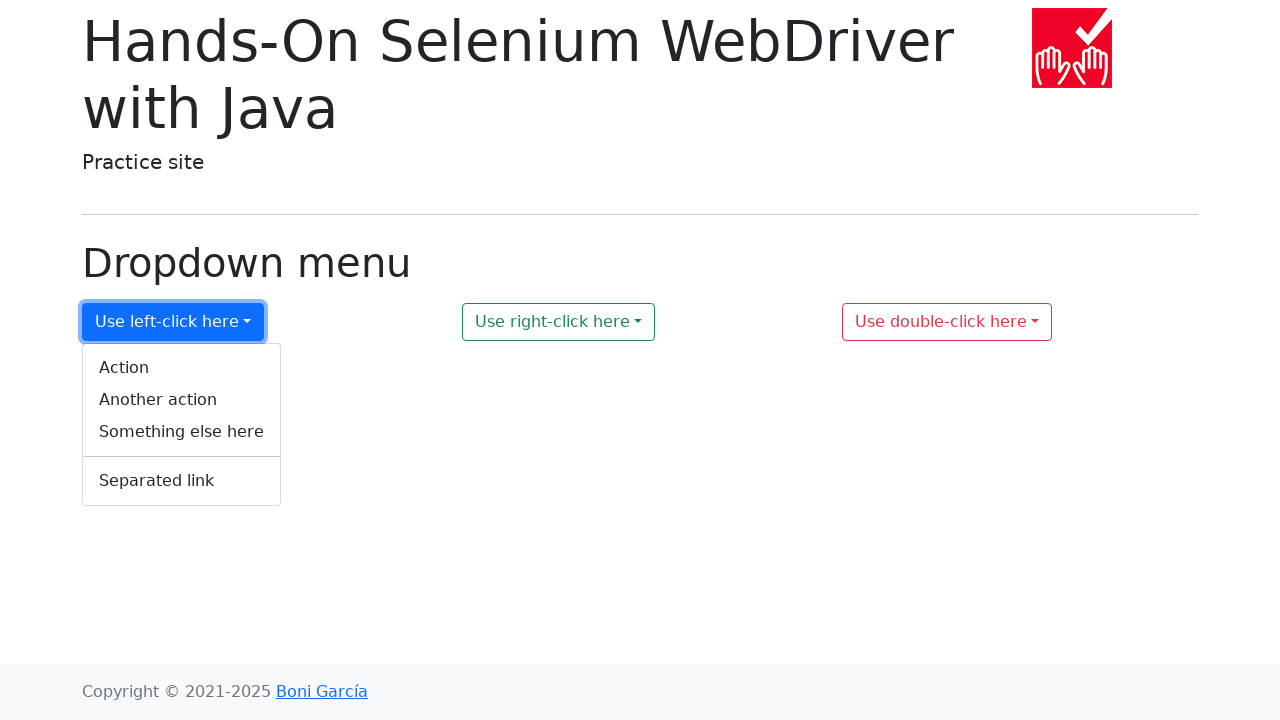

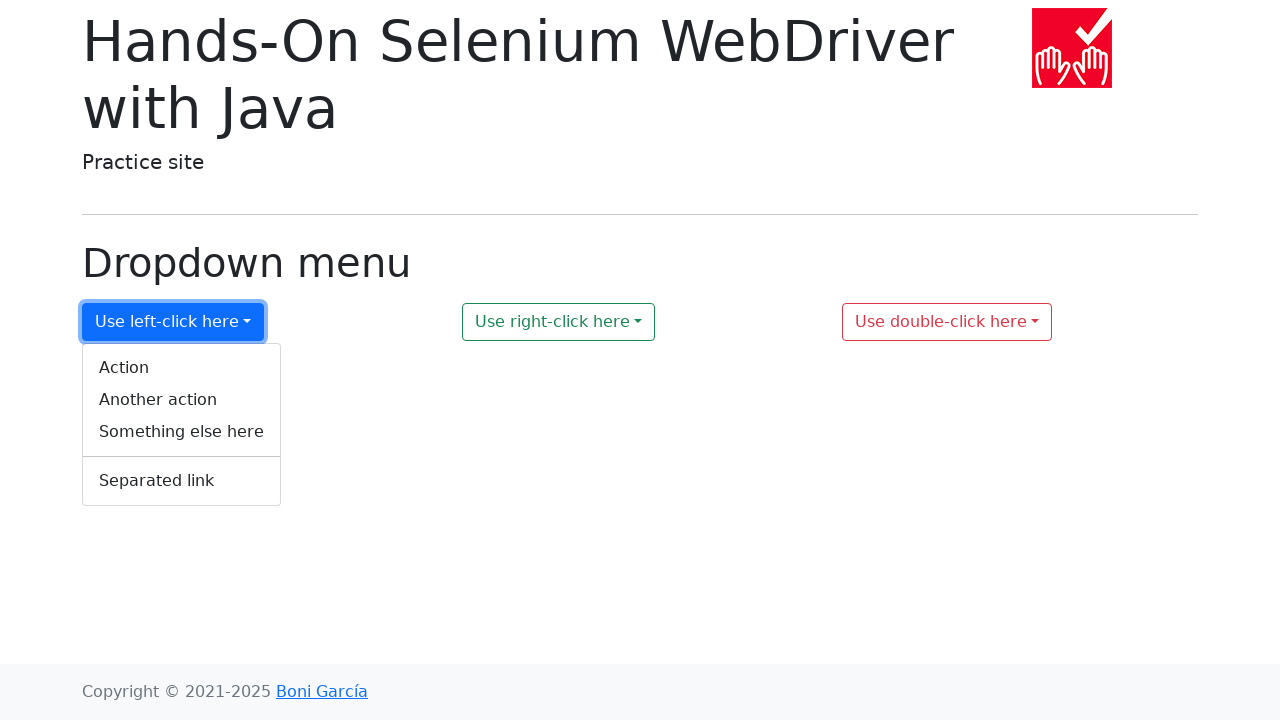